Tests dynamic content loading by clicking a Start button and waiting for a hidden element to appear with the text "Hello World!"

Starting URL: http://the-internet.herokuapp.com/dynamic_loading/2

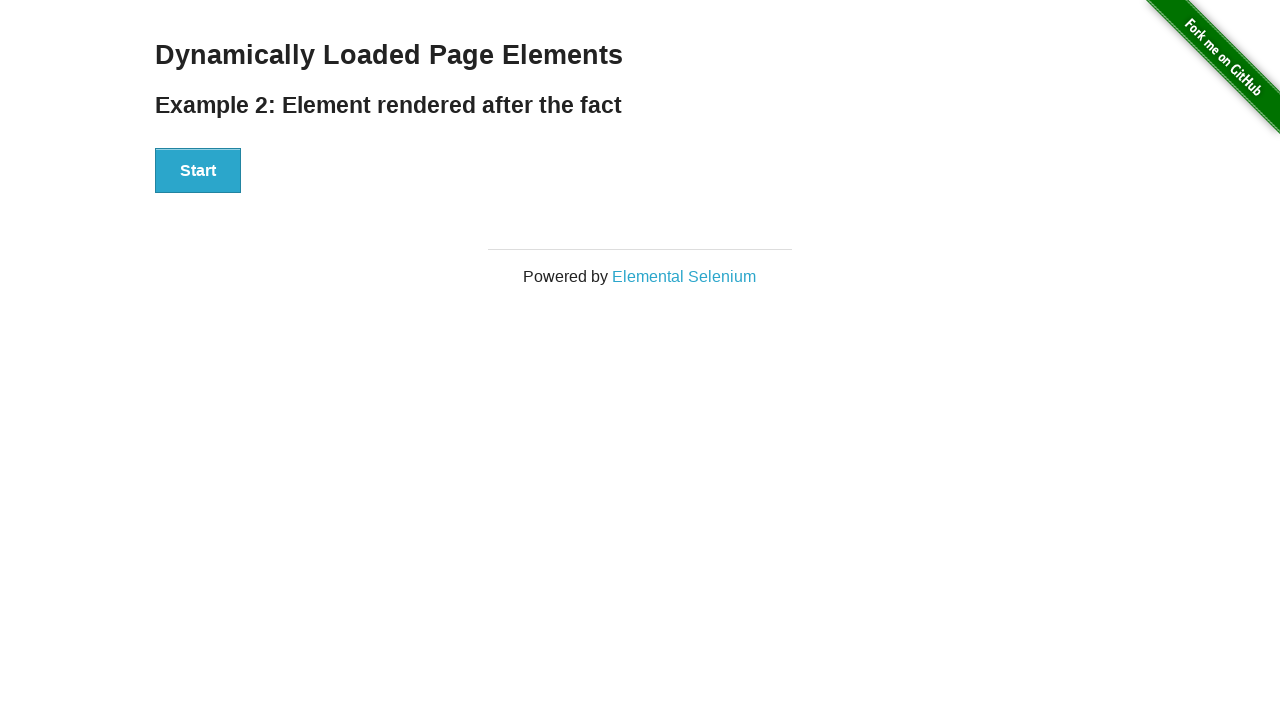

Clicked the Start button to begin loading dynamic content at (198, 171) on #start button
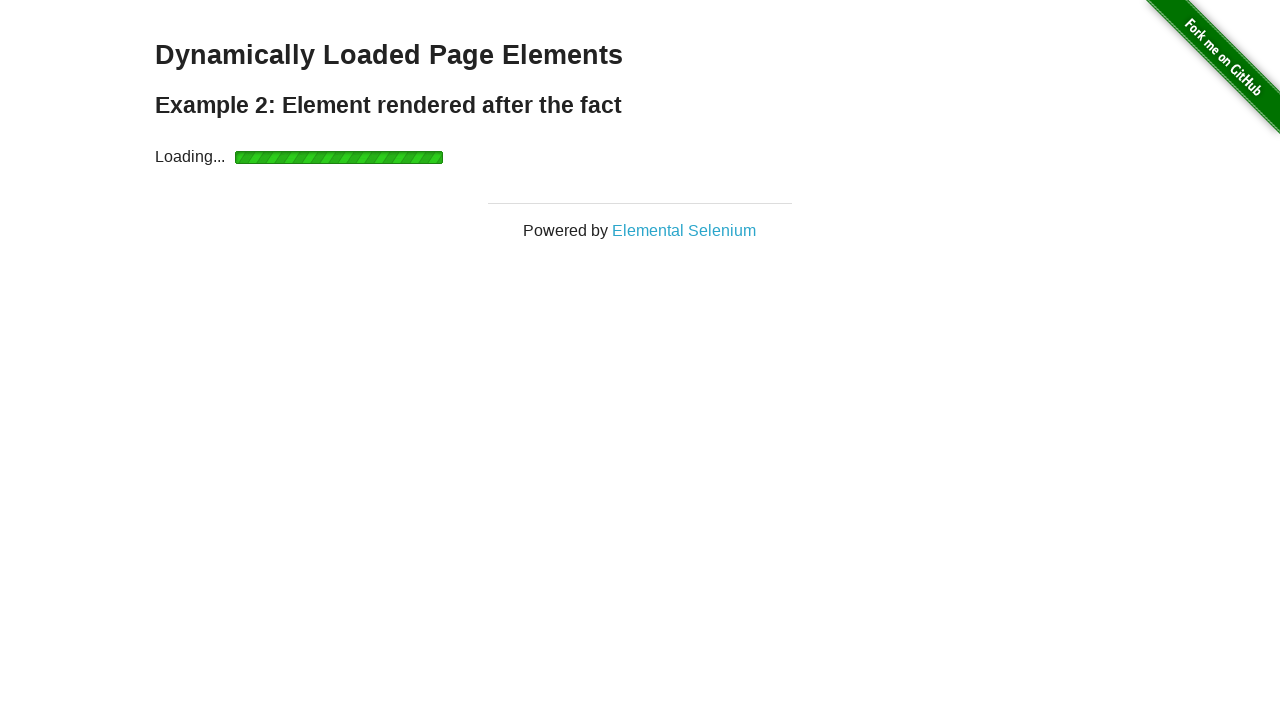

Loading indicator disappeared
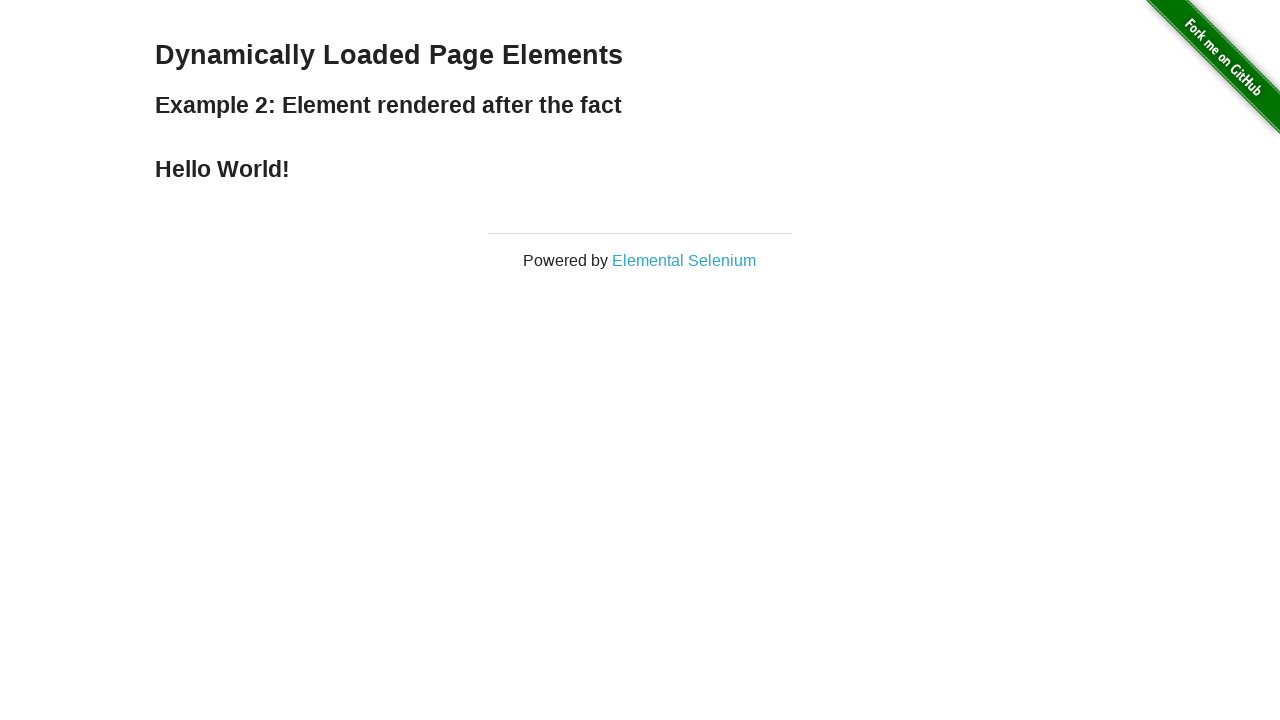

Finish element with hidden content appeared
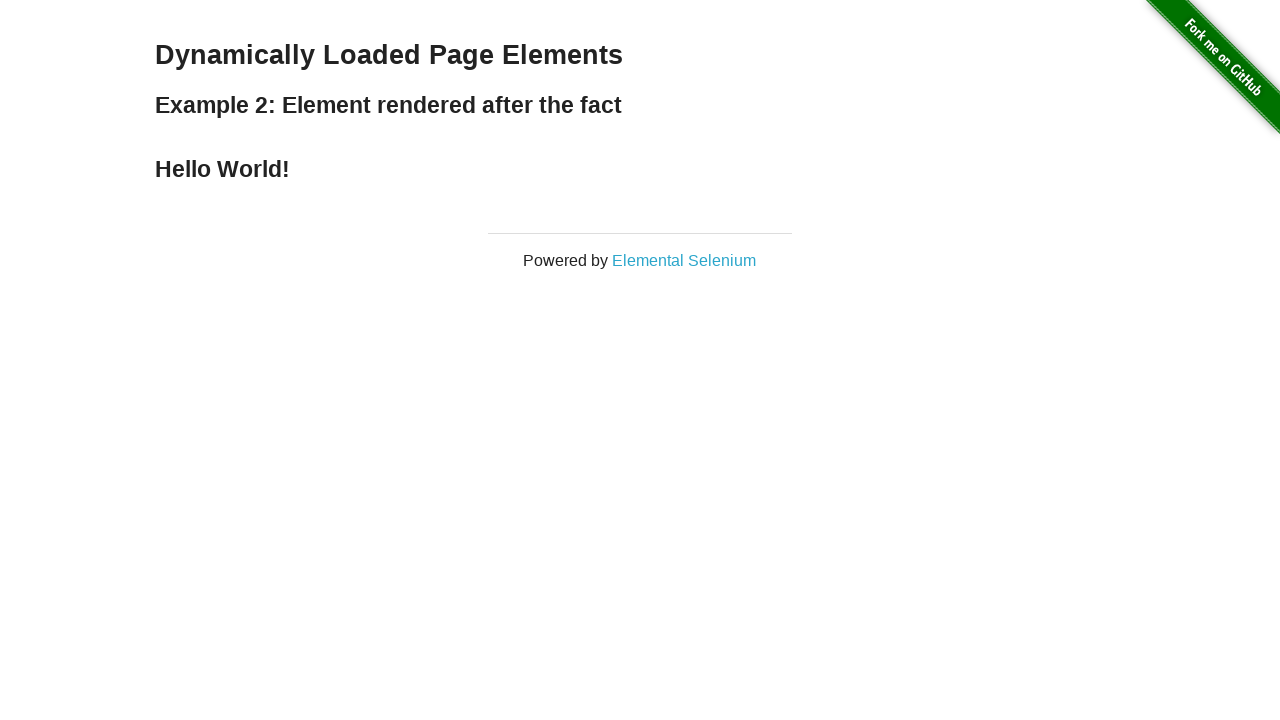

Retrieved message text from finish element
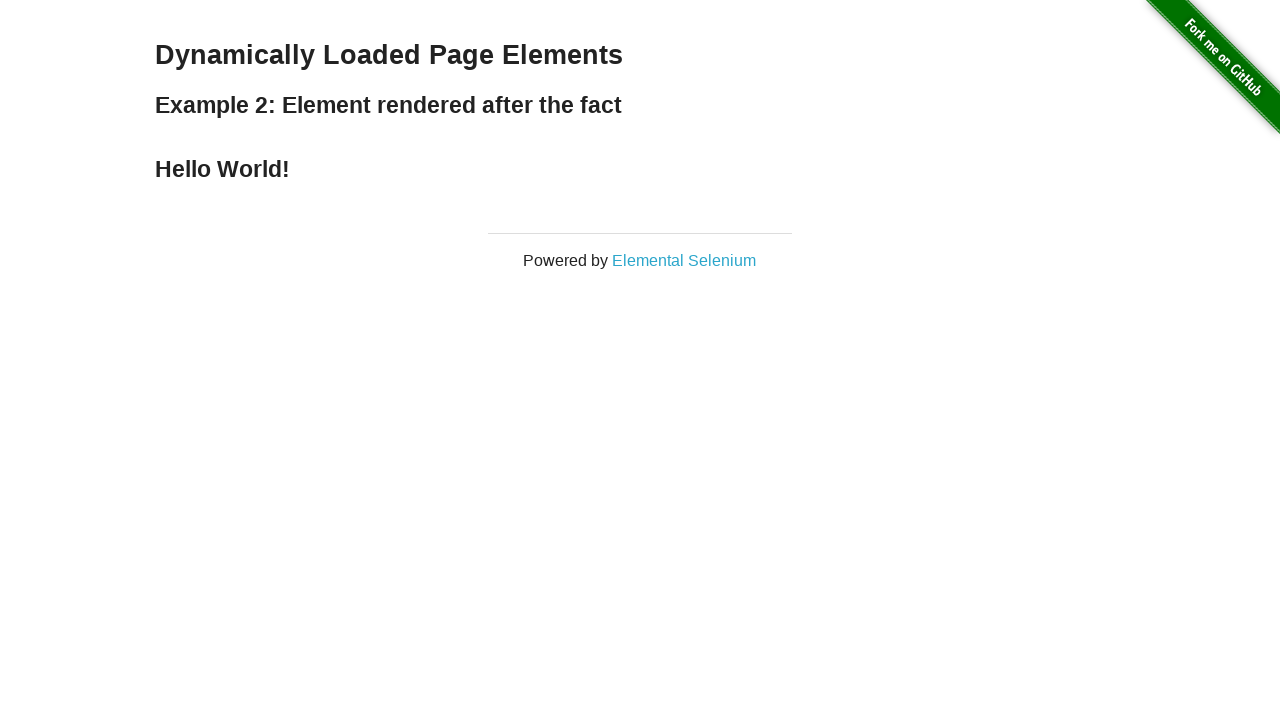

Verified message text is 'Hello World!'
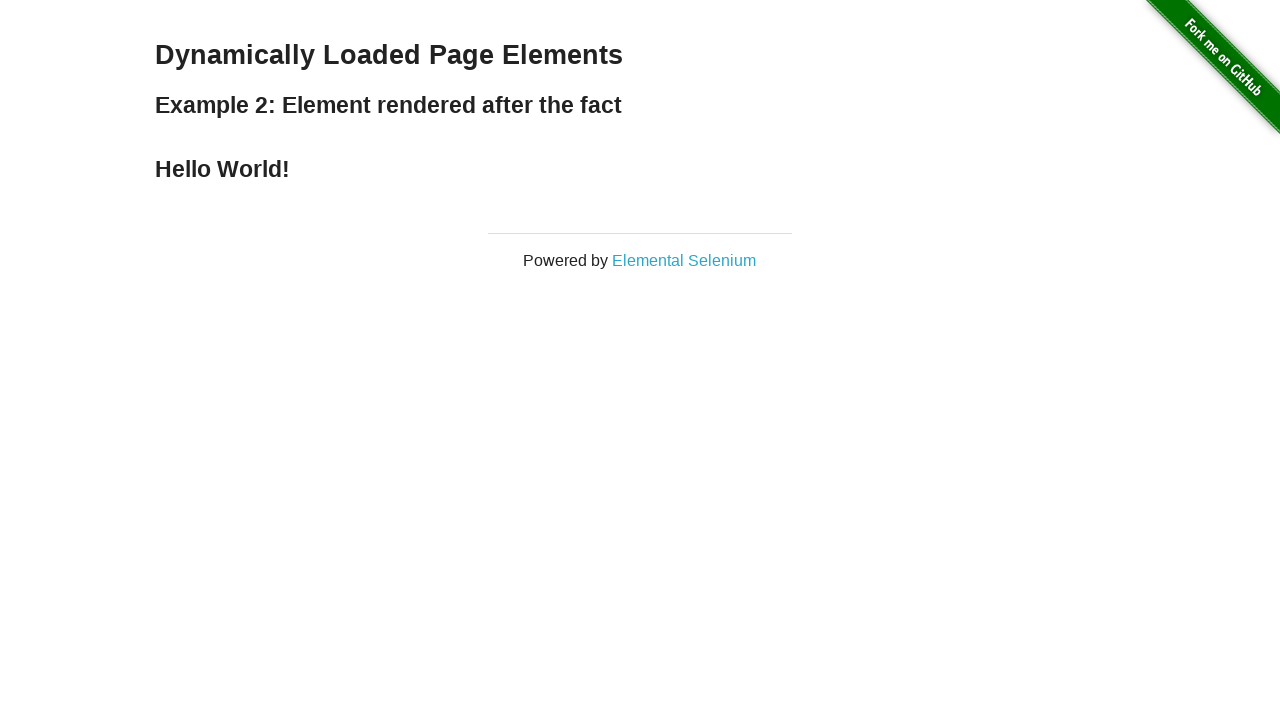

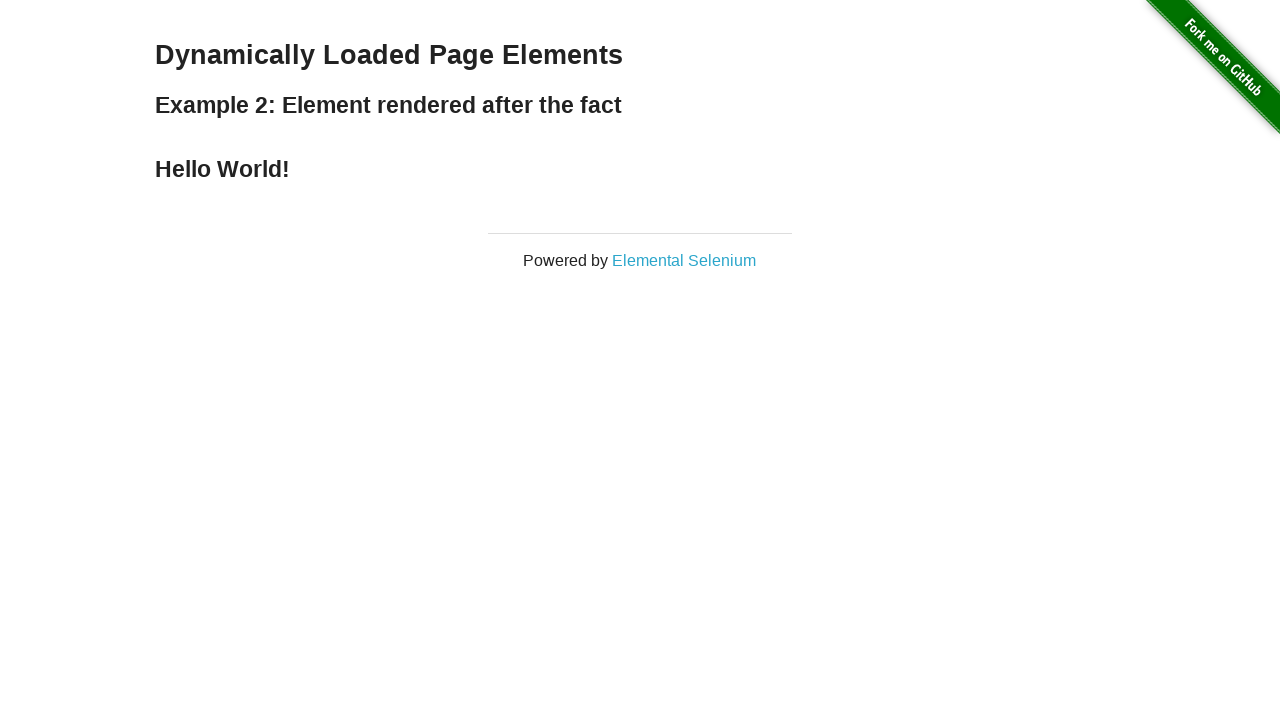